Tests passenger selection dropdown by clicking to increase adult passenger count multiple times

Starting URL: https://www.rahulshettyacademy.com/dropdownsPractise/

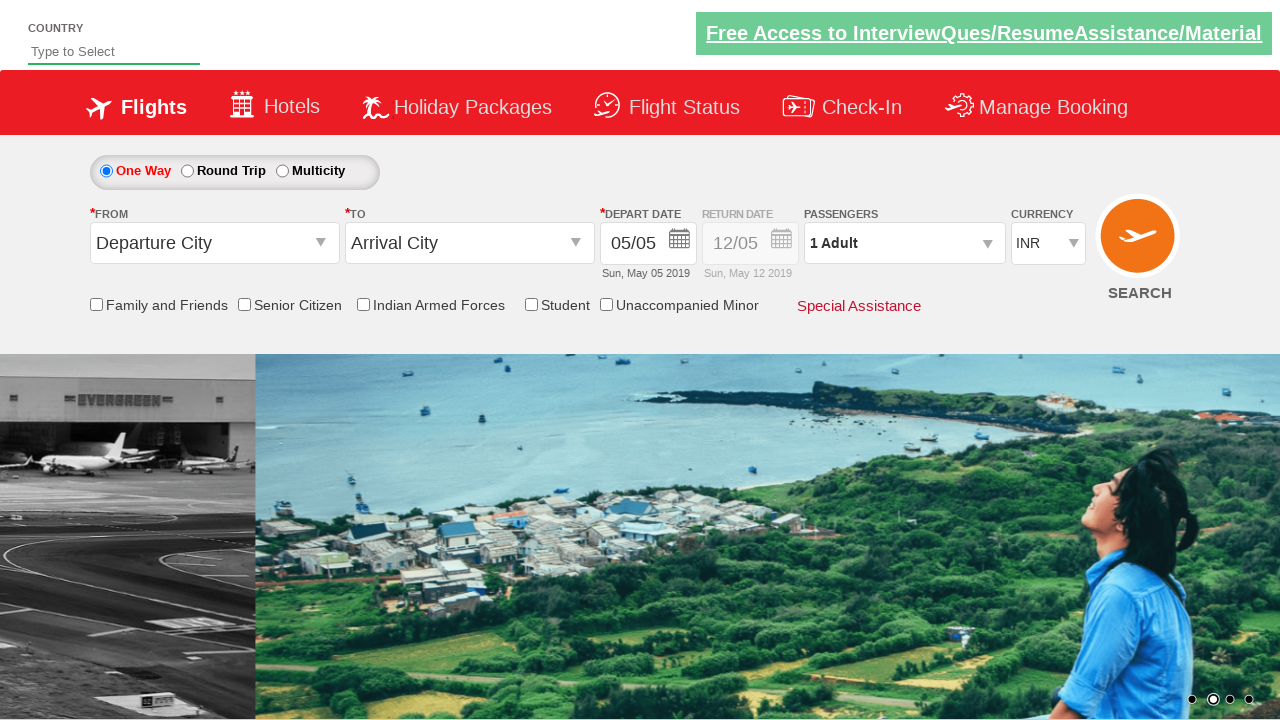

Clicked on passenger info dropdown to open it at (904, 243) on #divpaxinfo
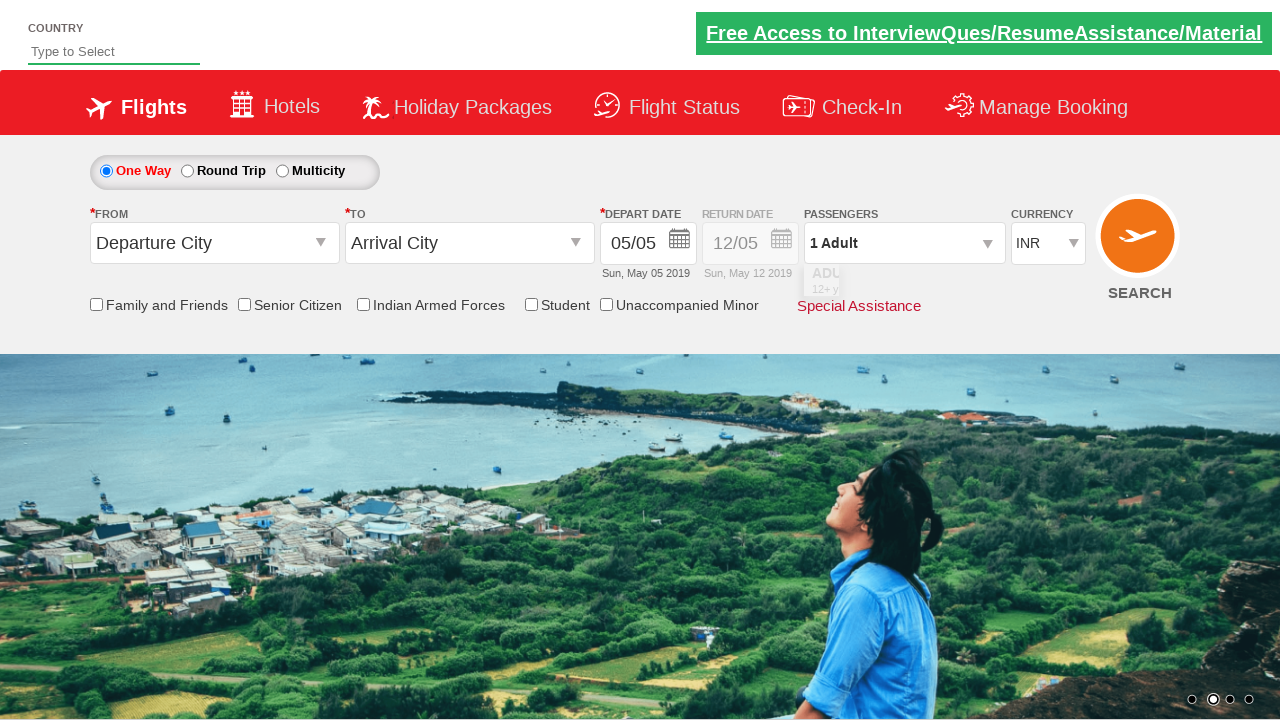

Waited for dropdown to be visible
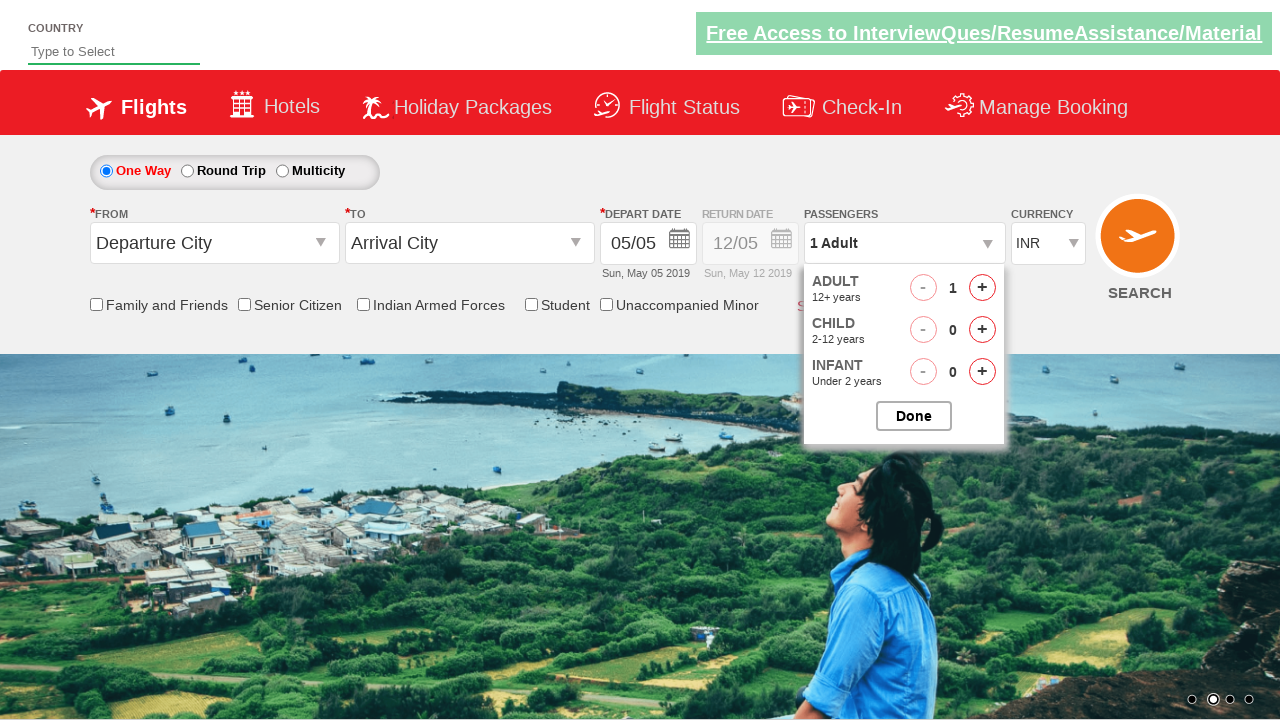

Clicked increase adult button (click 1 of 4) at (982, 288) on #hrefIncAdt
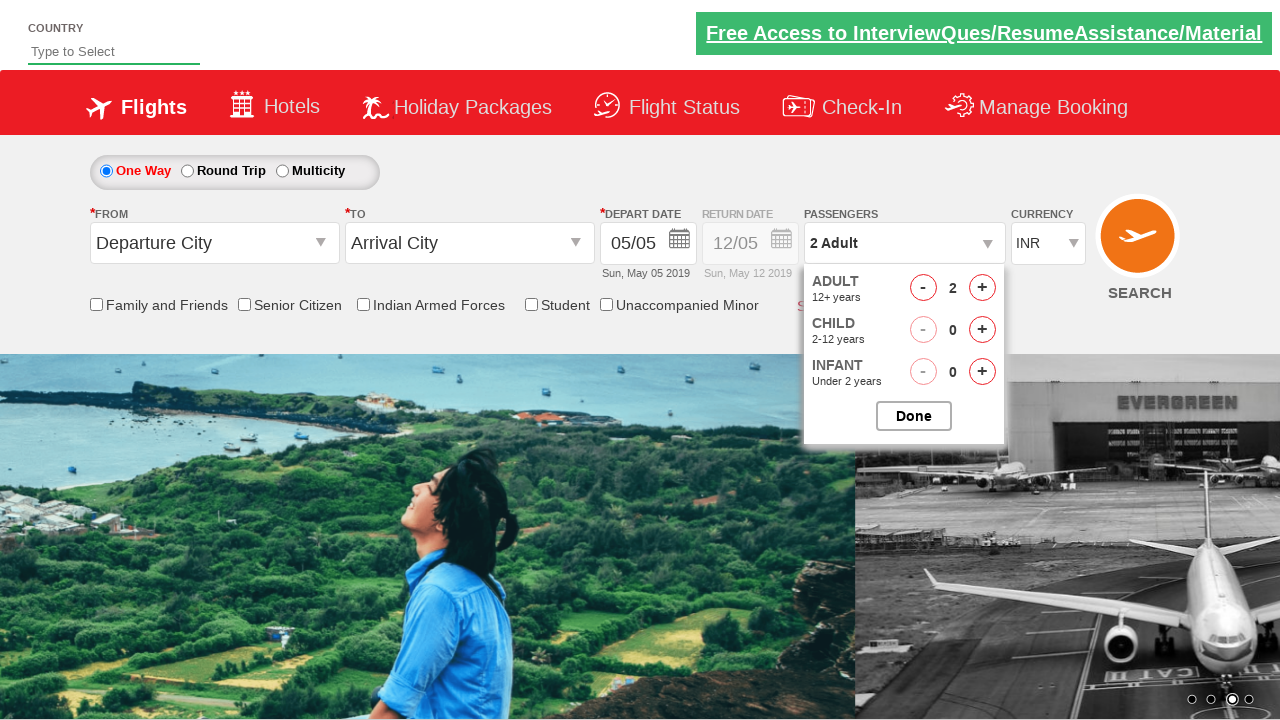

Clicked increase adult button (click 2 of 4) at (982, 288) on #hrefIncAdt
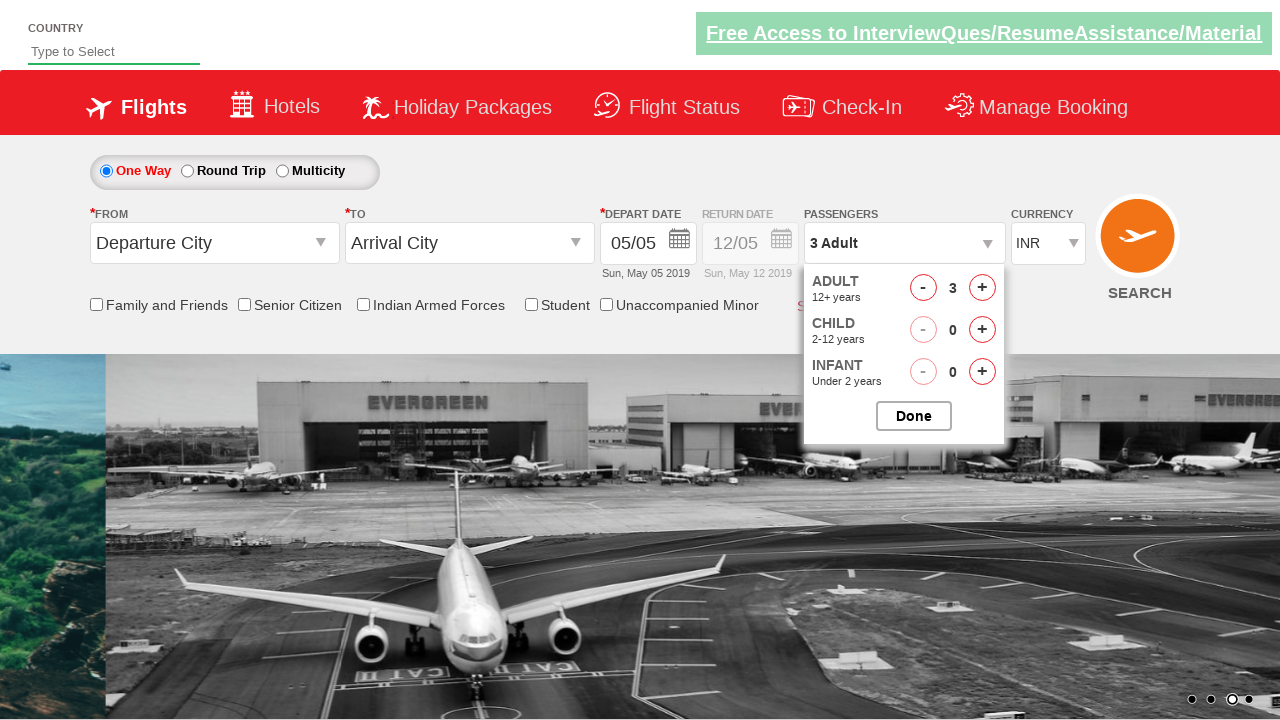

Clicked increase adult button (click 3 of 4) at (982, 288) on #hrefIncAdt
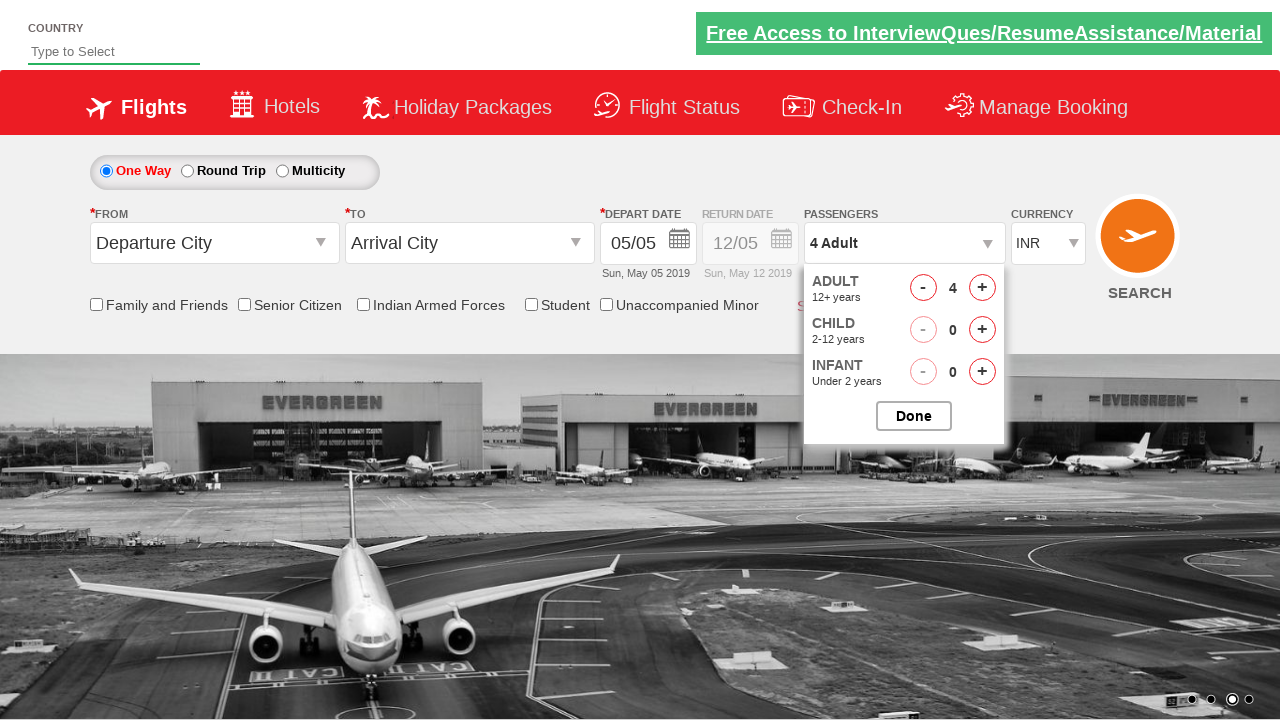

Clicked increase adult button (click 4 of 4) at (982, 288) on #hrefIncAdt
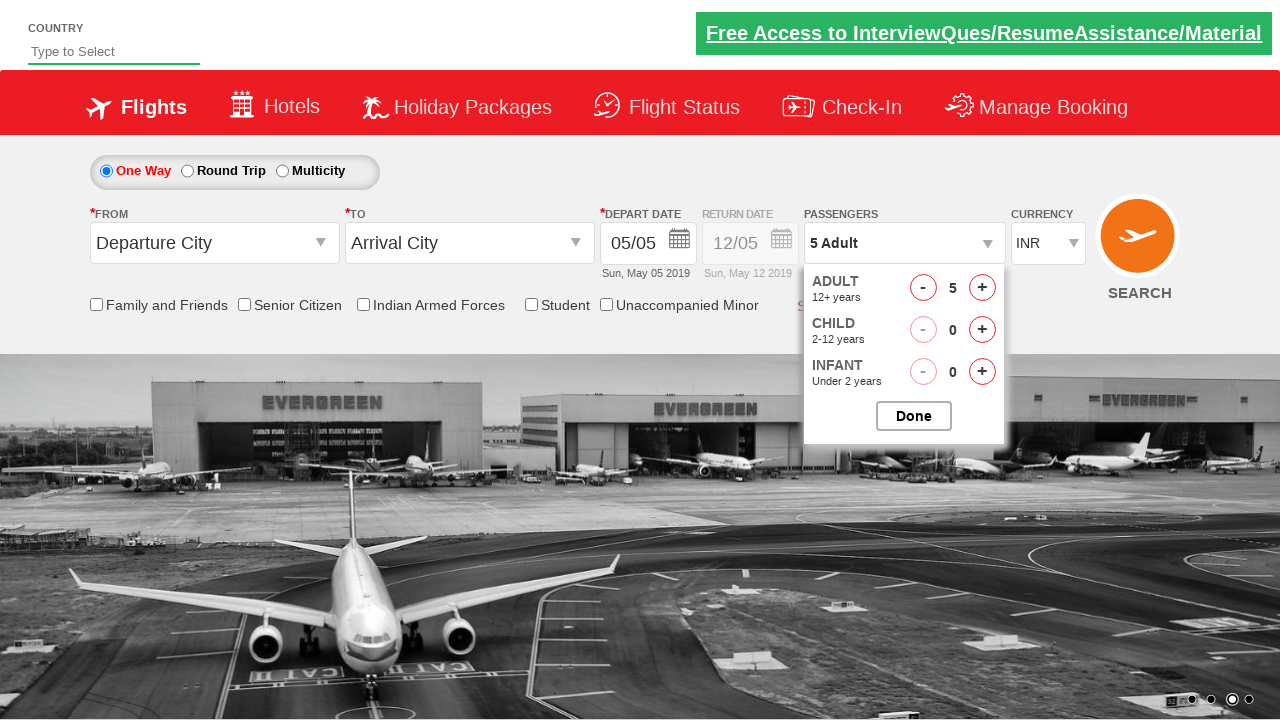

Clicked to close the passenger selection dropdown at (914, 416) on #btnclosepaxoption
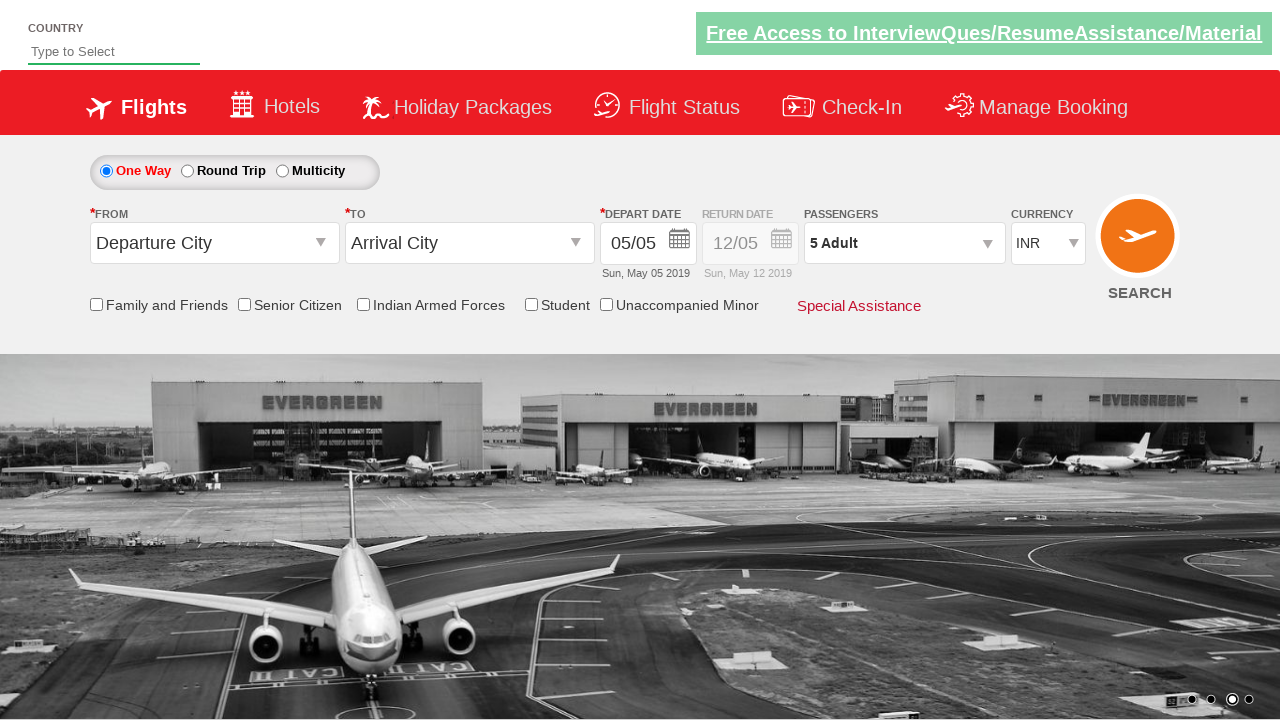

Retrieved updated passenger count: 5 Adult
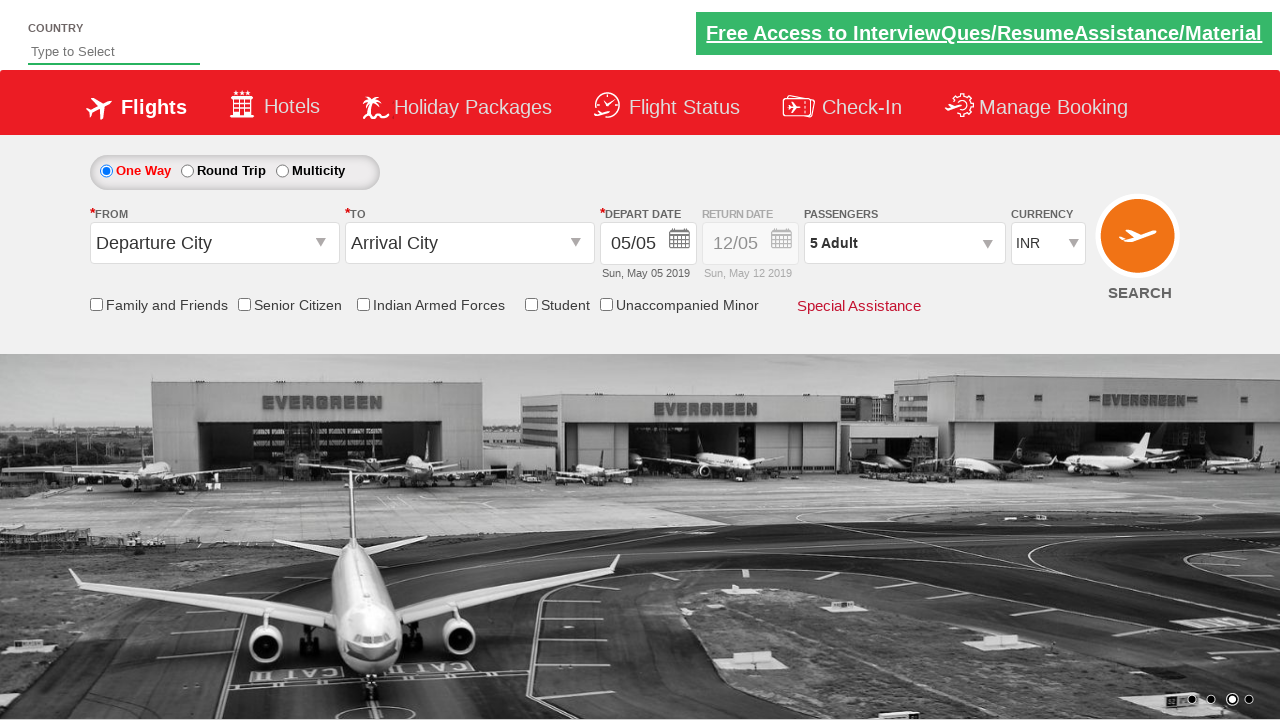

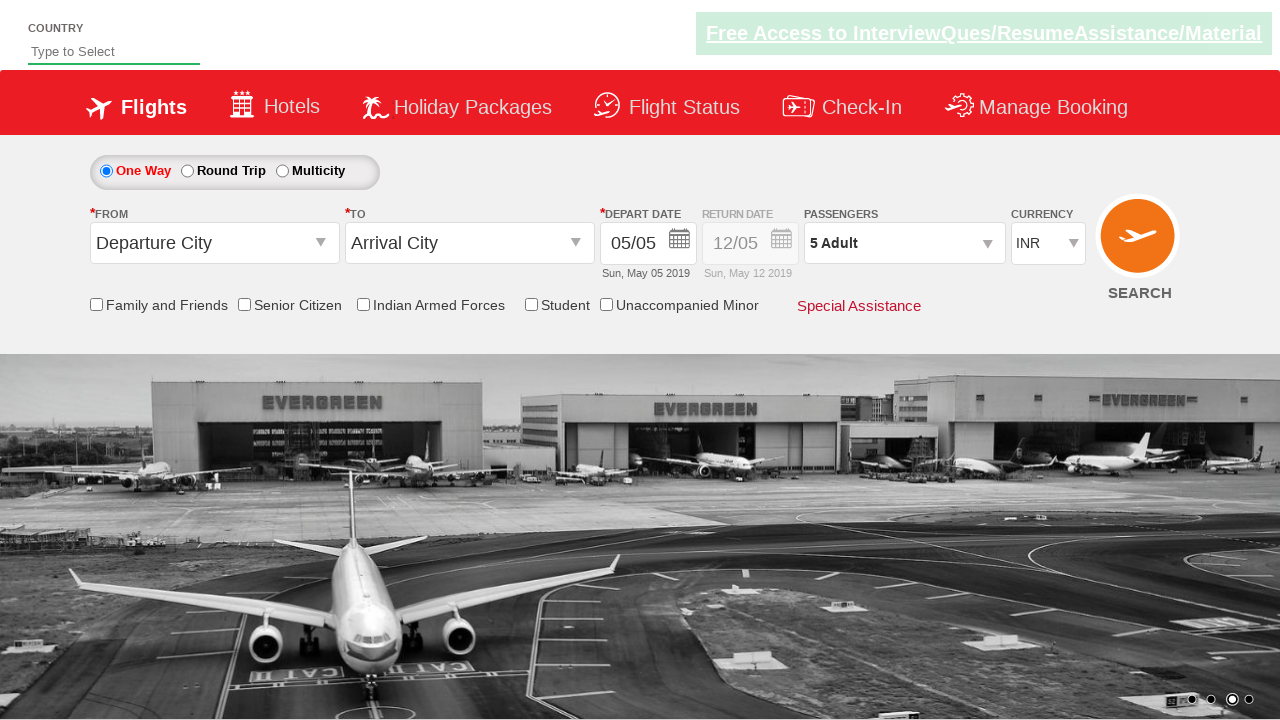